Navigates to Hepsiburada website and verifies that anchor elements are present on the page

Starting URL: https://www.hepsiburada.com/

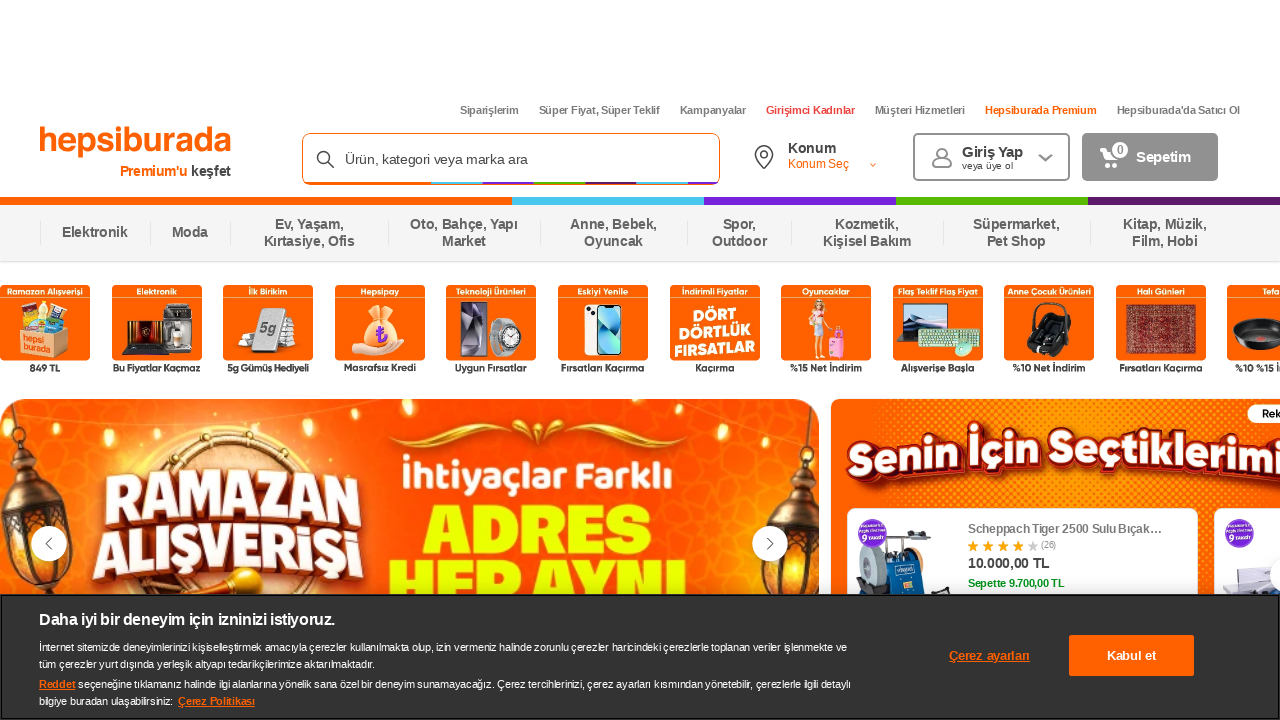

Navigated to Hepsiburada website
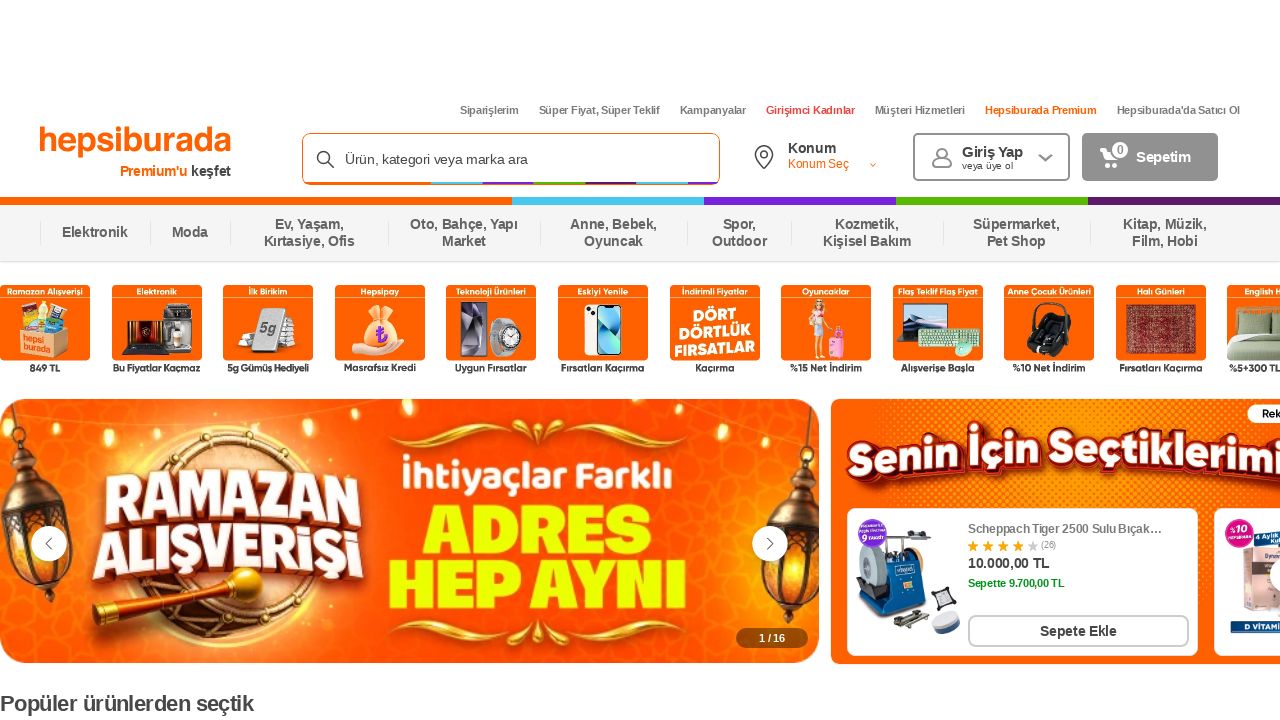

Anchor elements loaded on the page
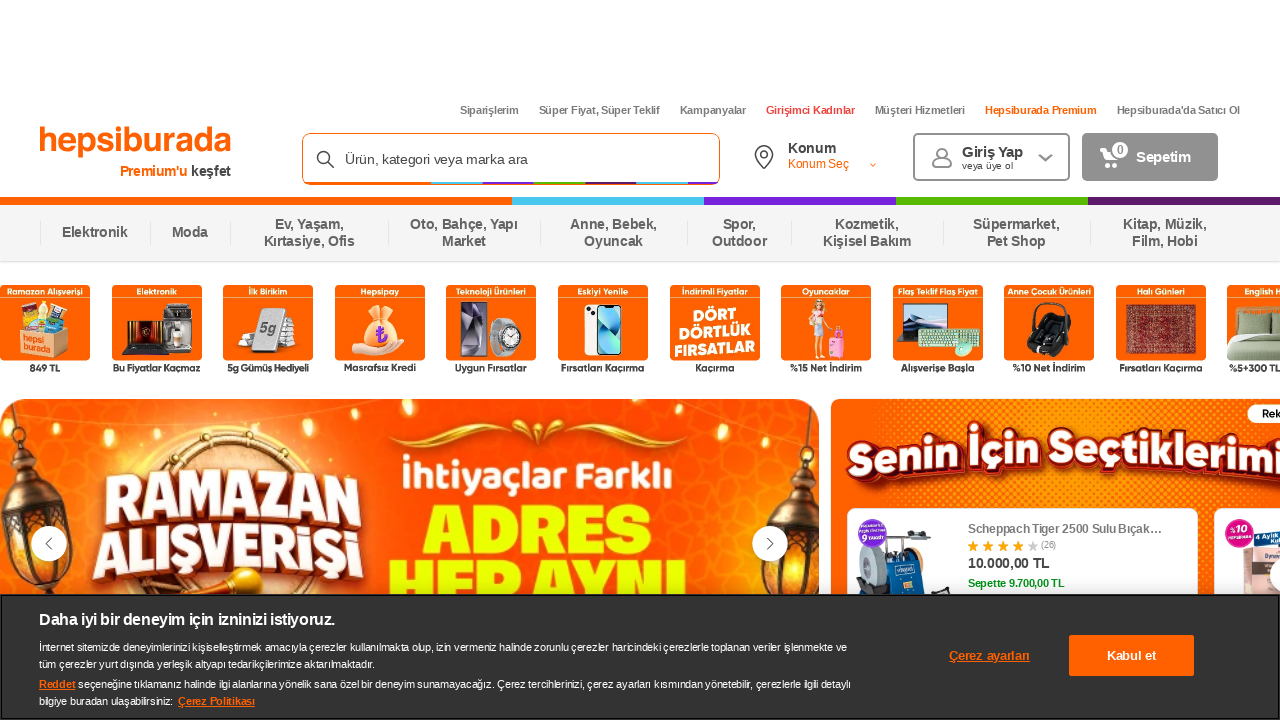

Found 375 anchor elements on the page
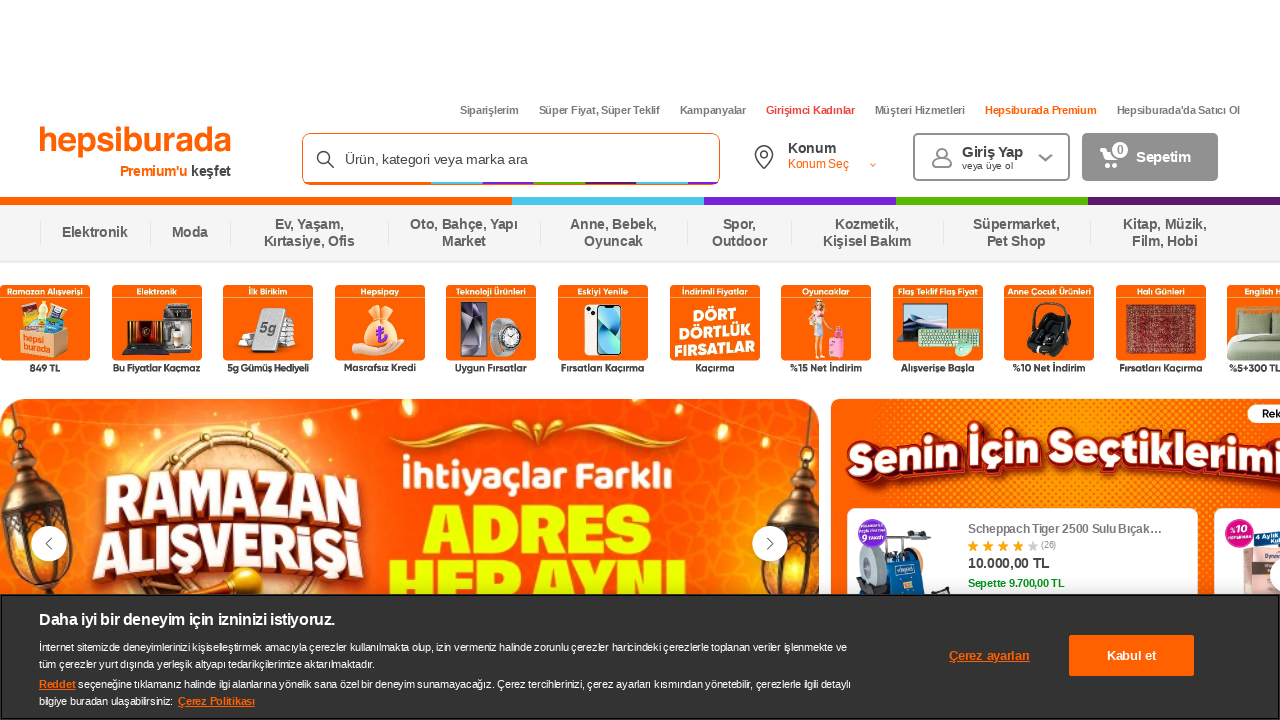

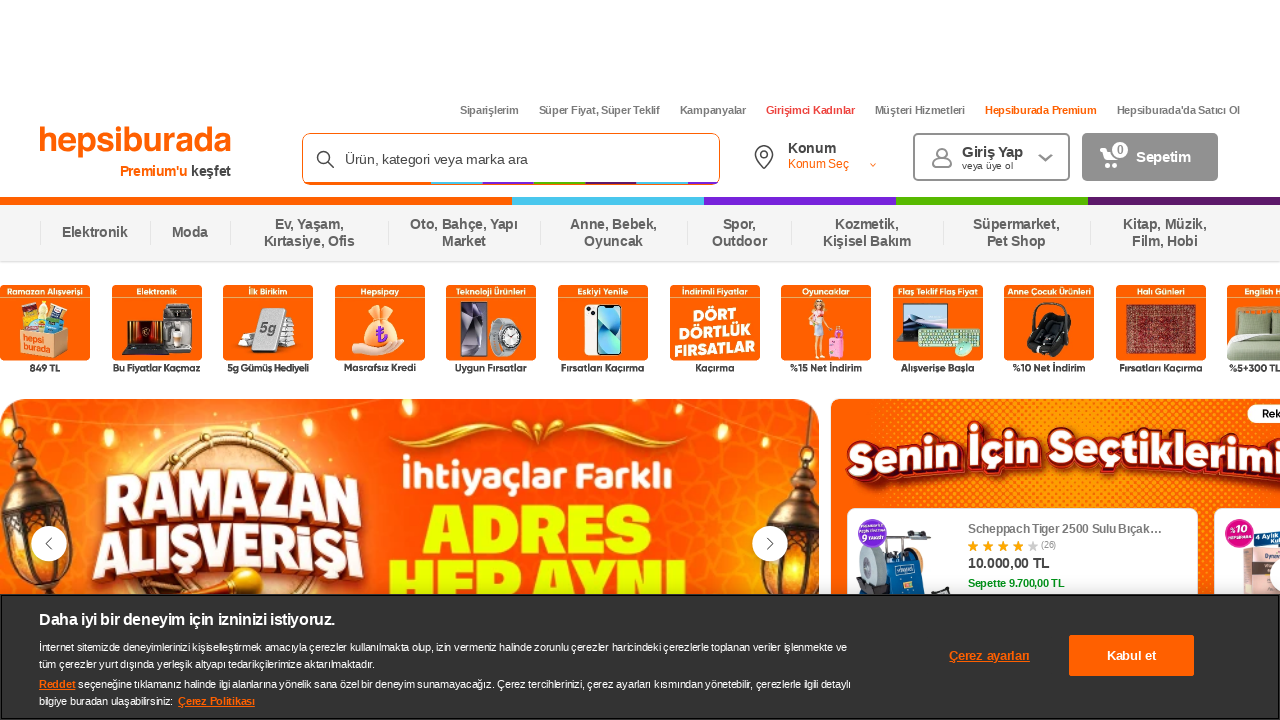